Tests handling JavaScript alert dialogs and interacting with elements inside iframes by clicking a button and verifying the result text

Starting URL: https://www.w3schools.com/js/tryit.asp?filename=tryjs_confirm

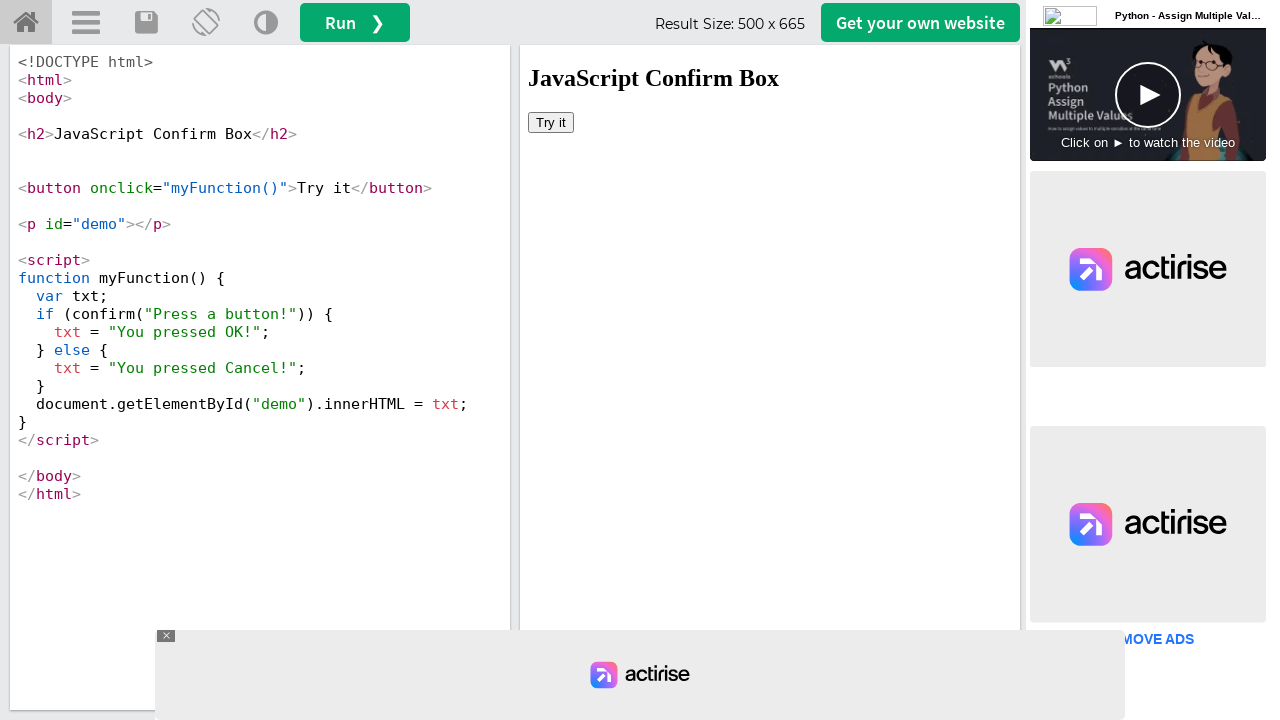

Set up dialog handler to accept alerts
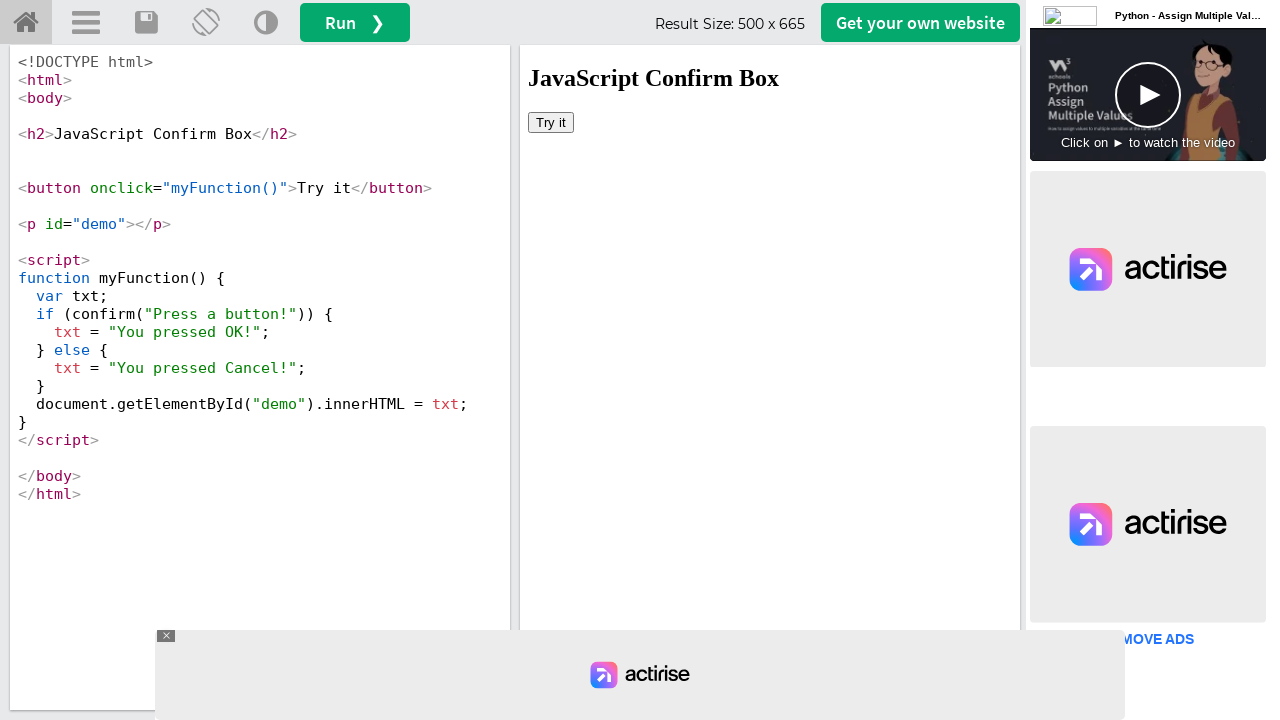

Clicked 'Try it' button inside iframe at (551, 122) on iframe[name='iframeResult'] >> internal:control=enter-frame >> xpath=//button[te
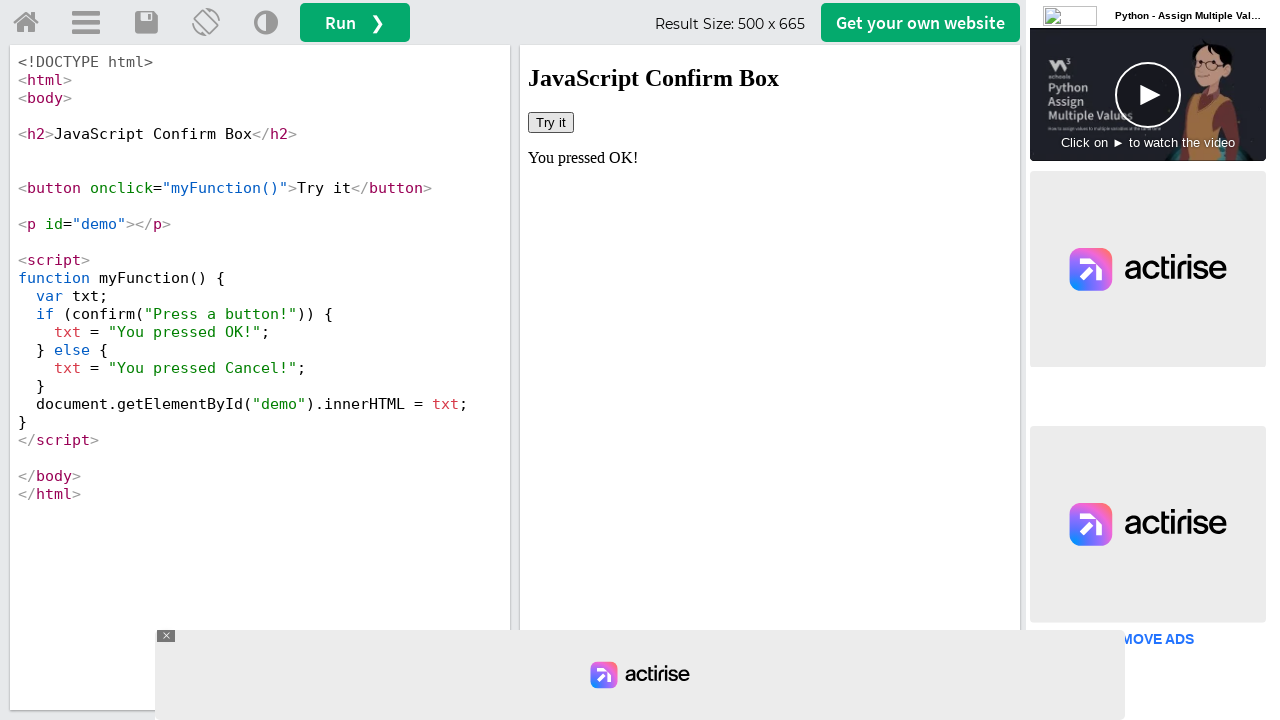

Retrieved result text from iframe demo element
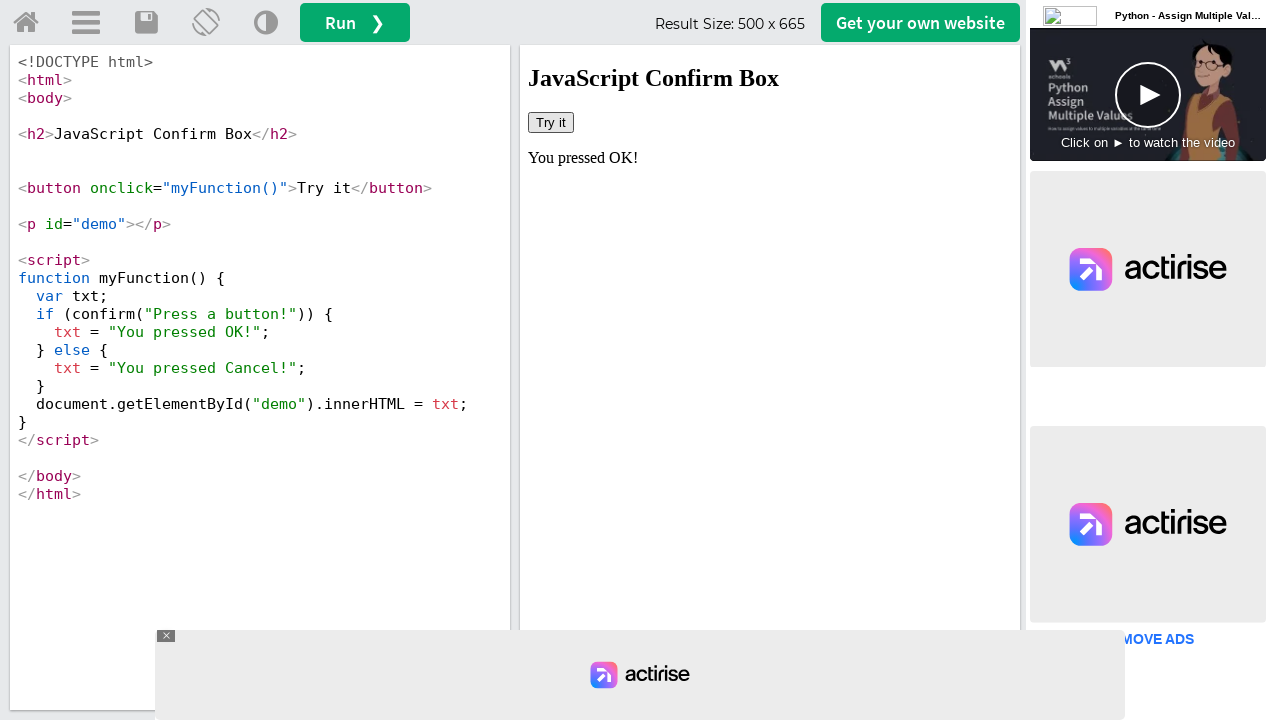

Verified result text contains 'OK' - alert was accepted successfully
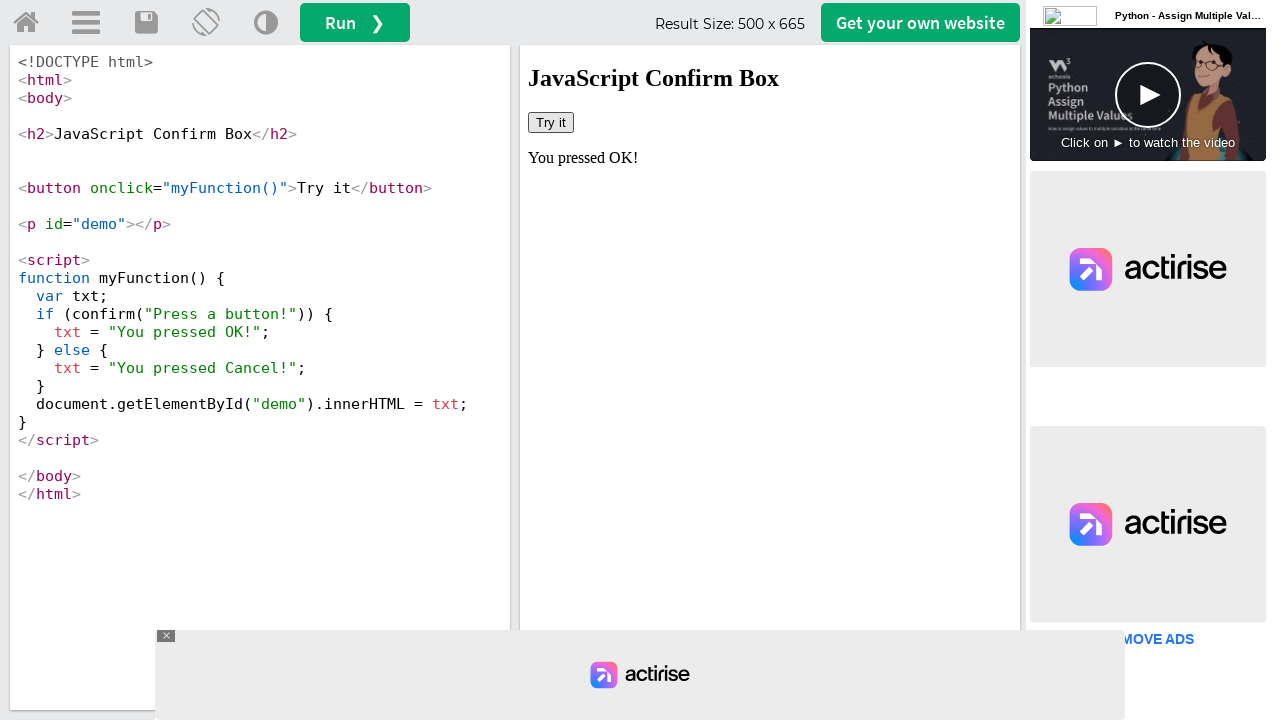

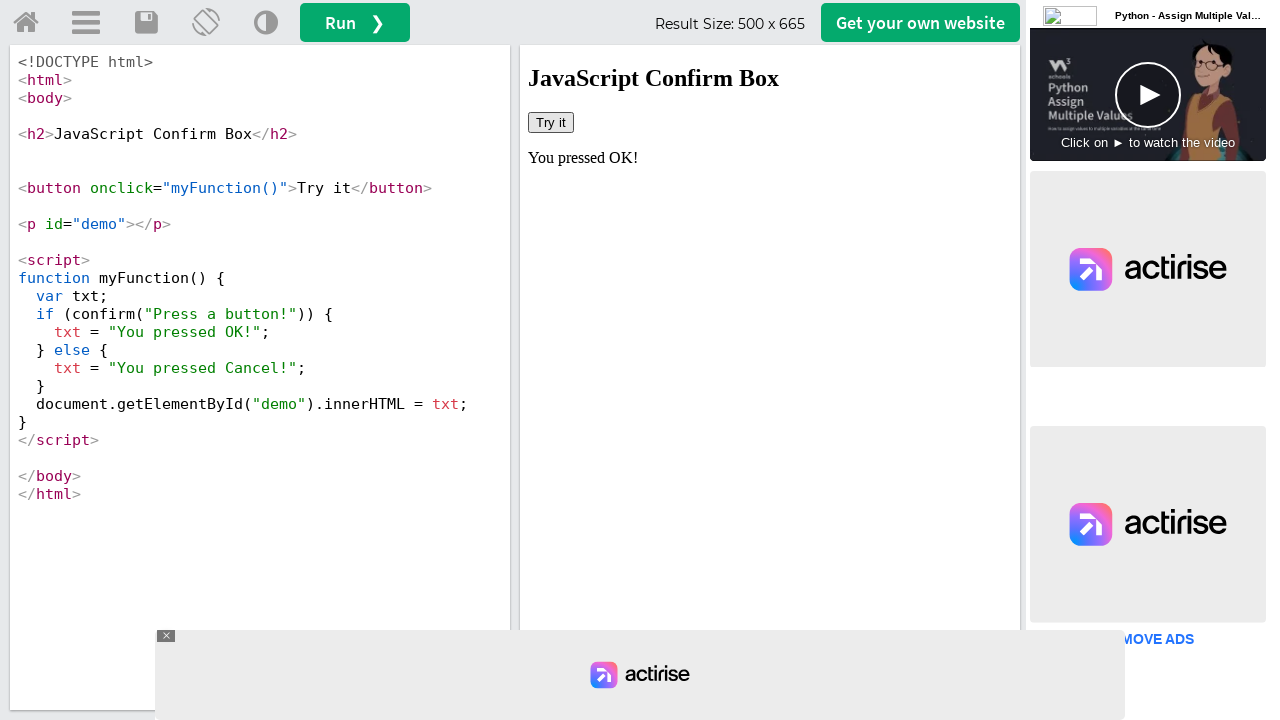